Tests file download functionality by navigating to a download page and clicking on a file link to download it

Starting URL: http://the-internet.herokuapp.com/download

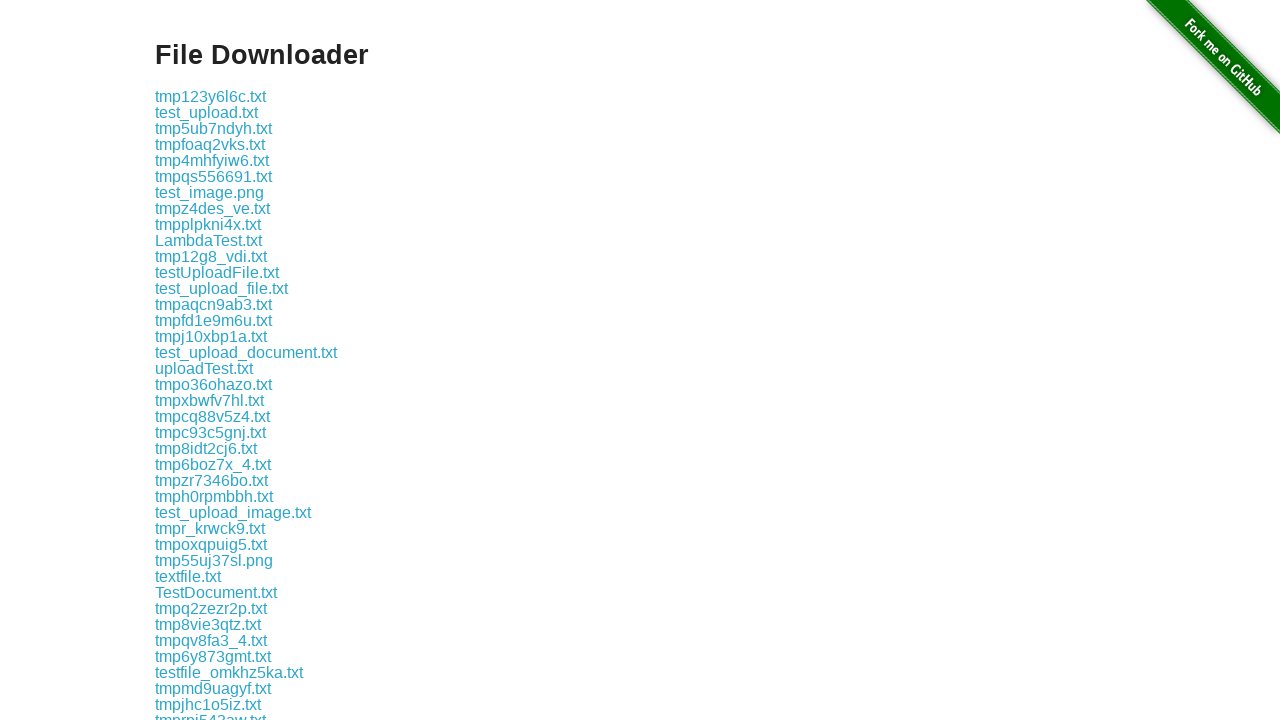

Navigated to file download page
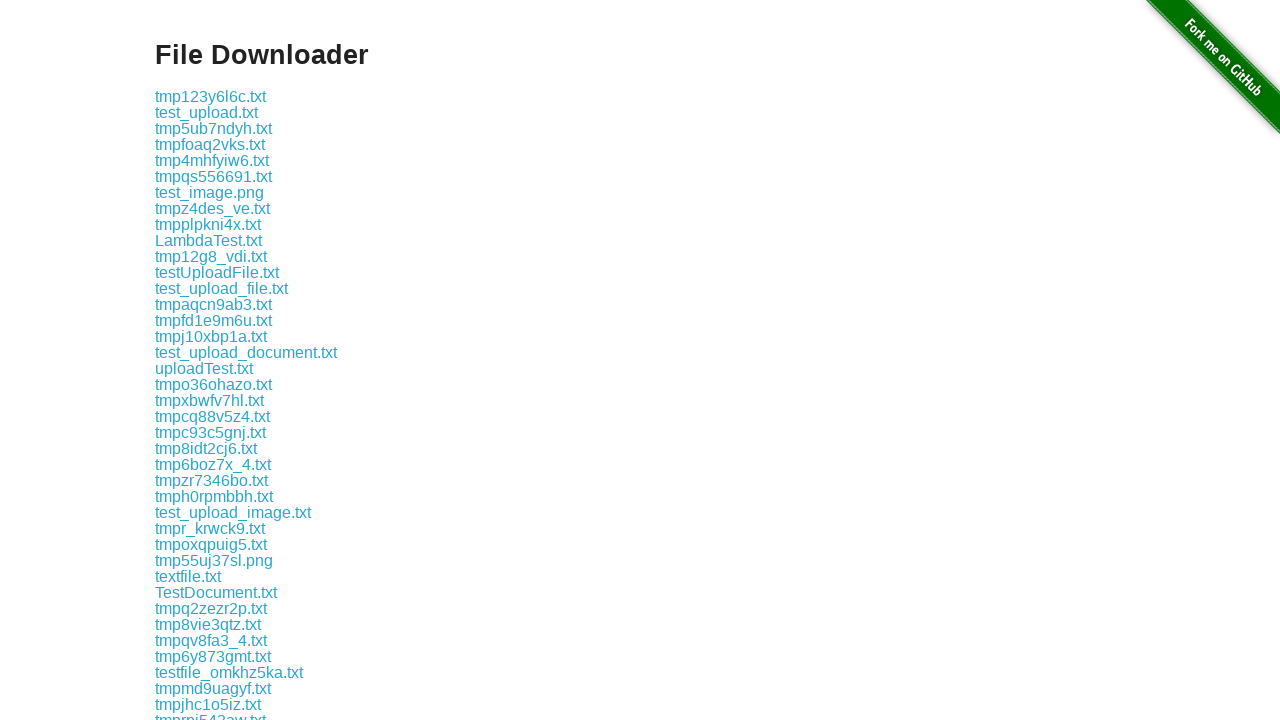

Clicked on file link '1.txt' to download at (214, 176) on a:text('1.txt')
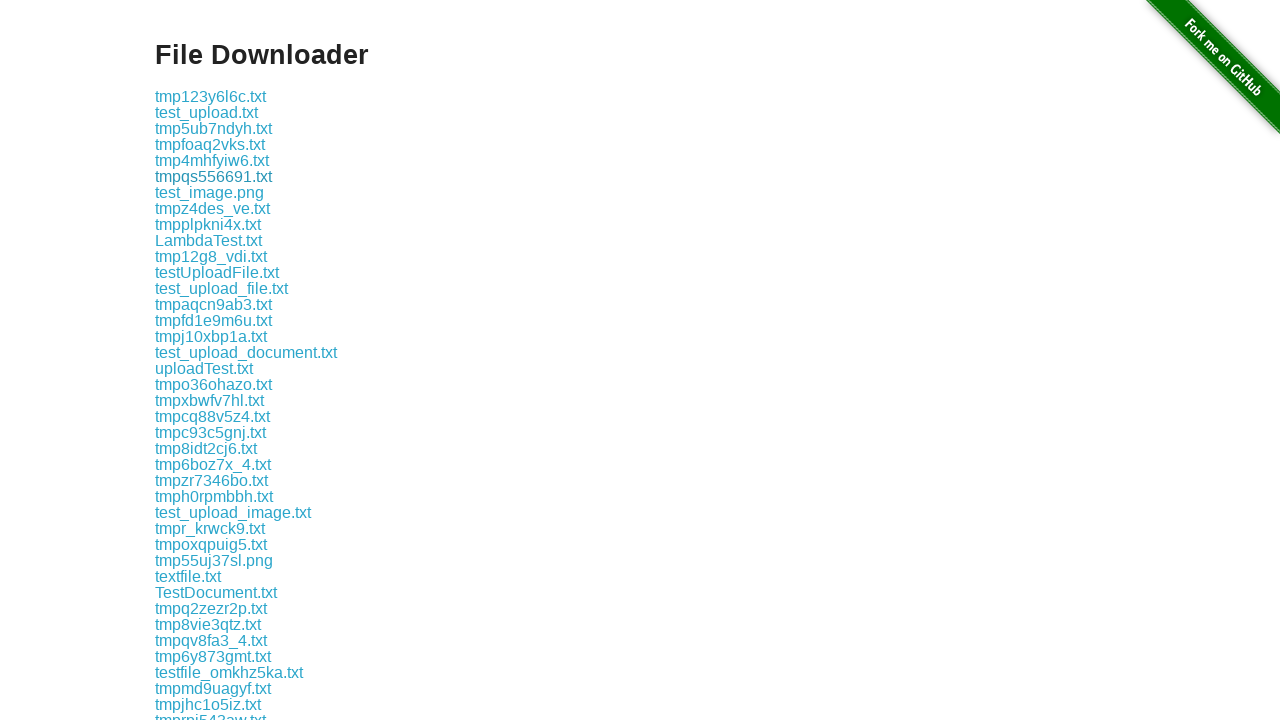

Waited 3 seconds for file download to complete
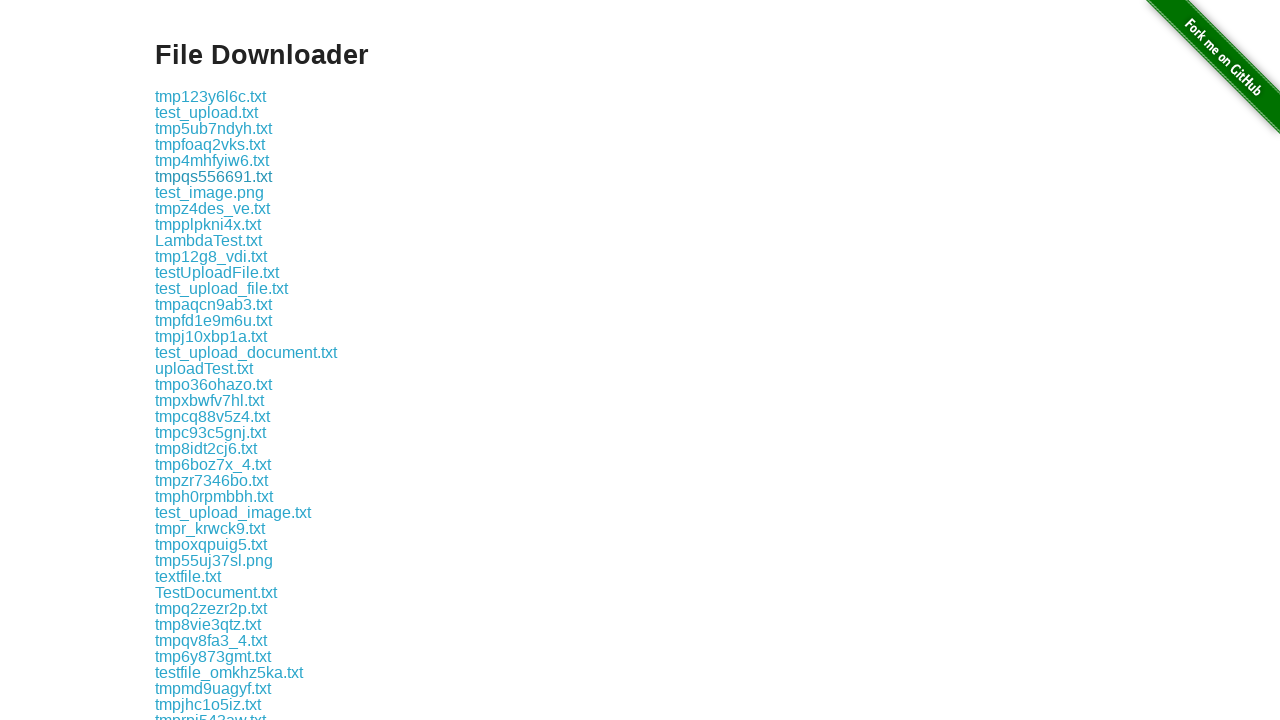

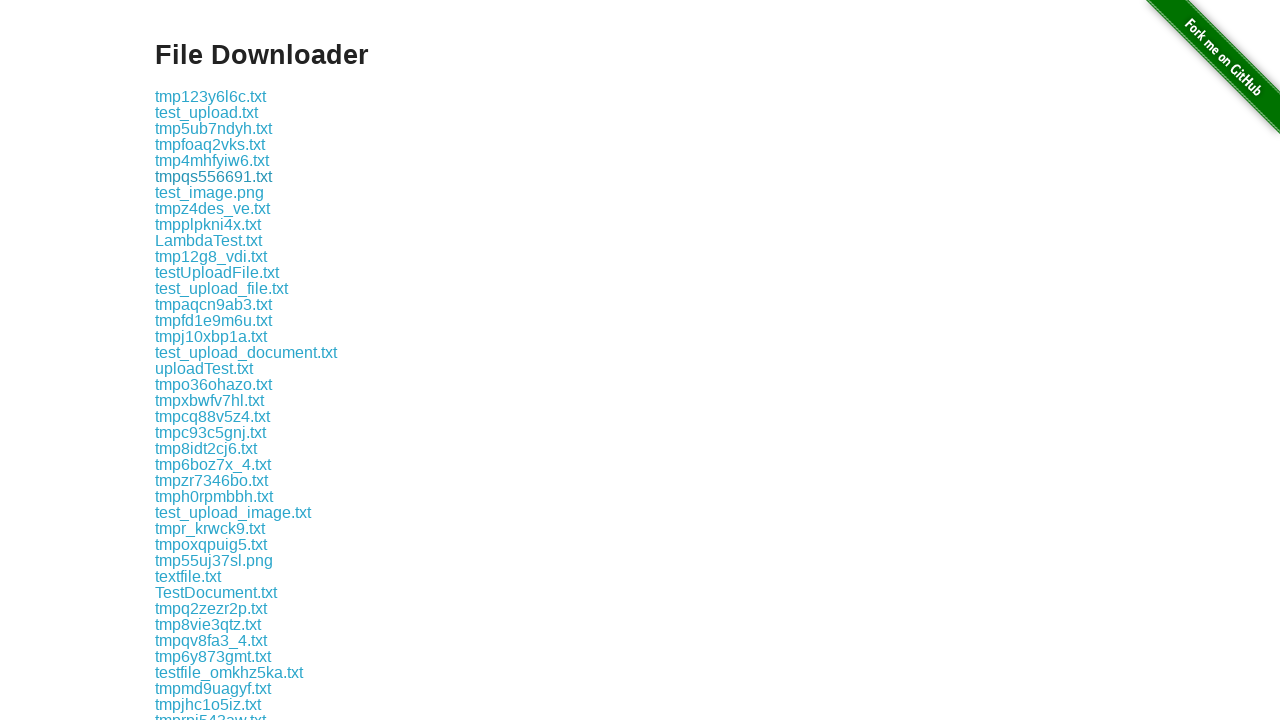